Tests basic form interactions on an automation practice page by entering a name, clicking a confirm button, accepting an alert dialog, and cycling through radio buttons.

Starting URL: https://rahulshettyacademy.com/AutomationPractice/

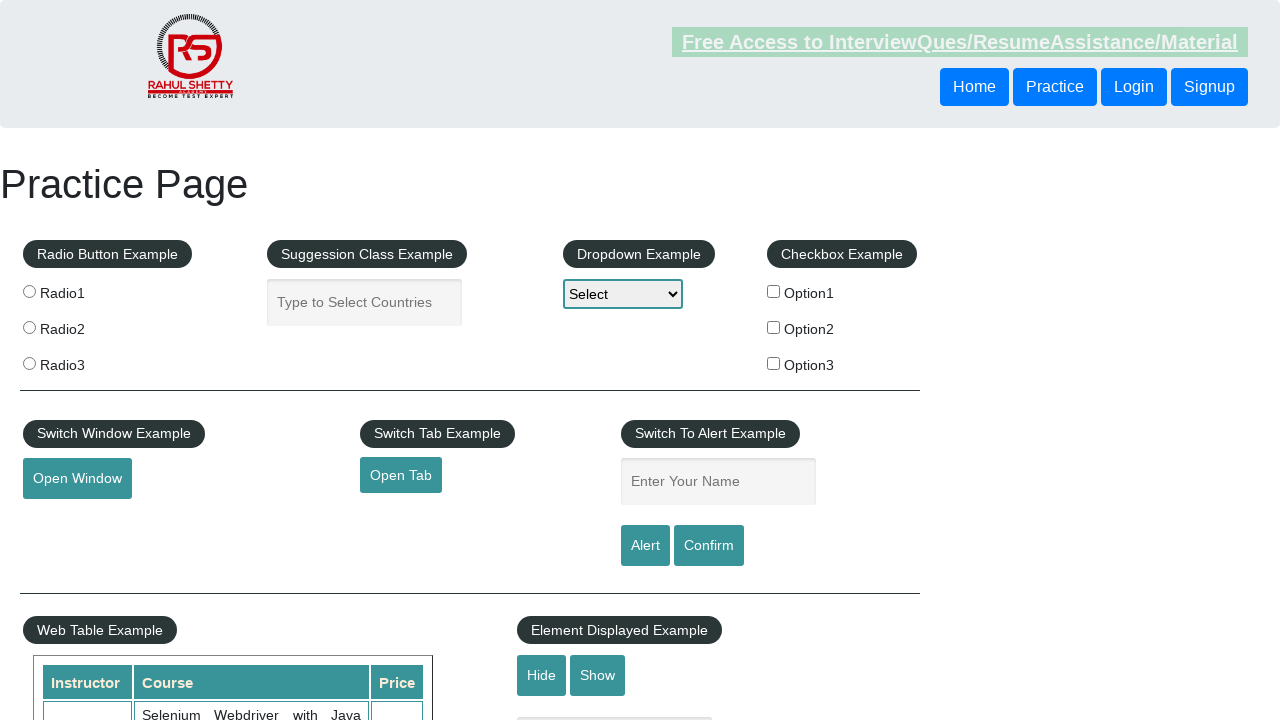

Filled name field with 'Hello' on input#name
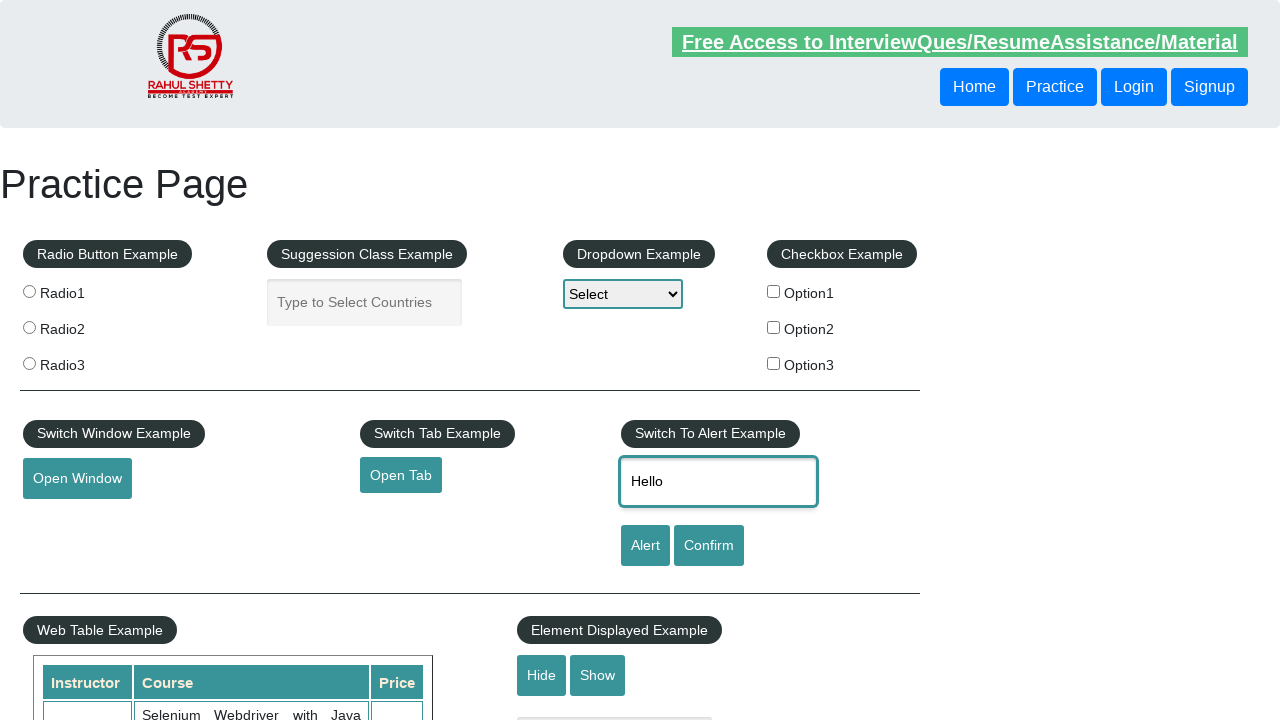

Clicked the Confirm button at (709, 546) on input#confirmbtn
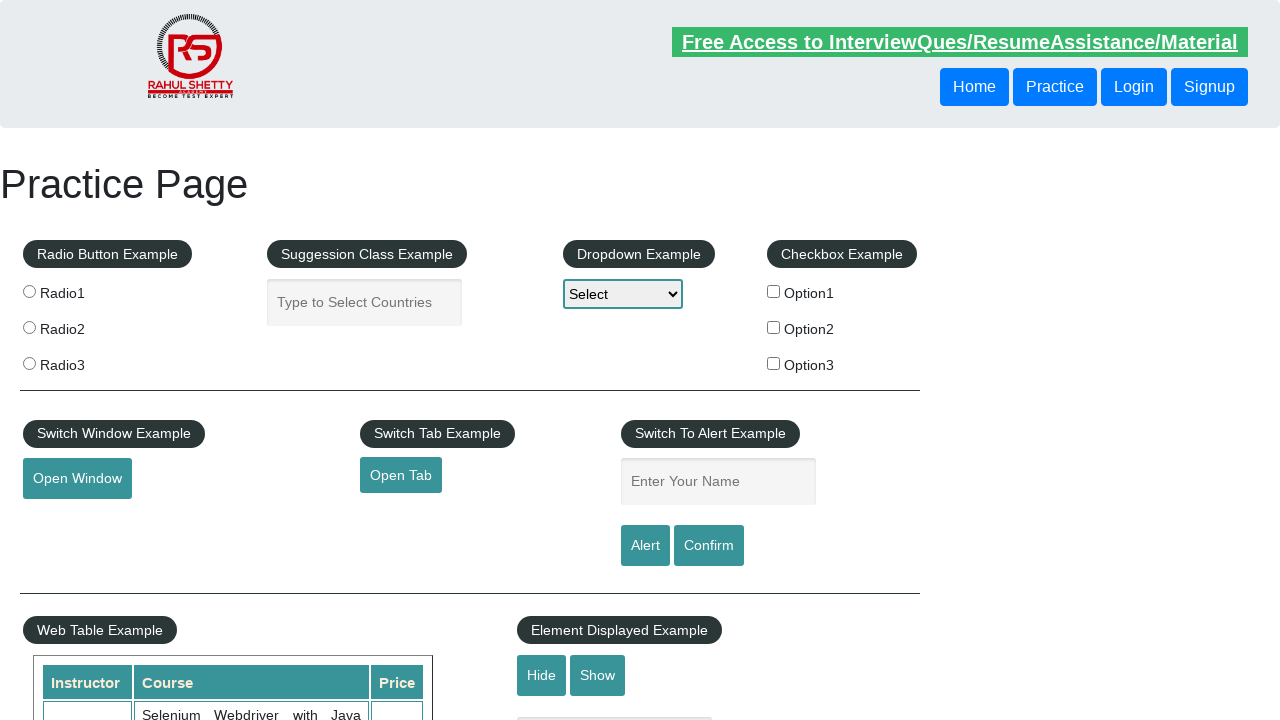

Set up alert dialog handler to accept dialogs
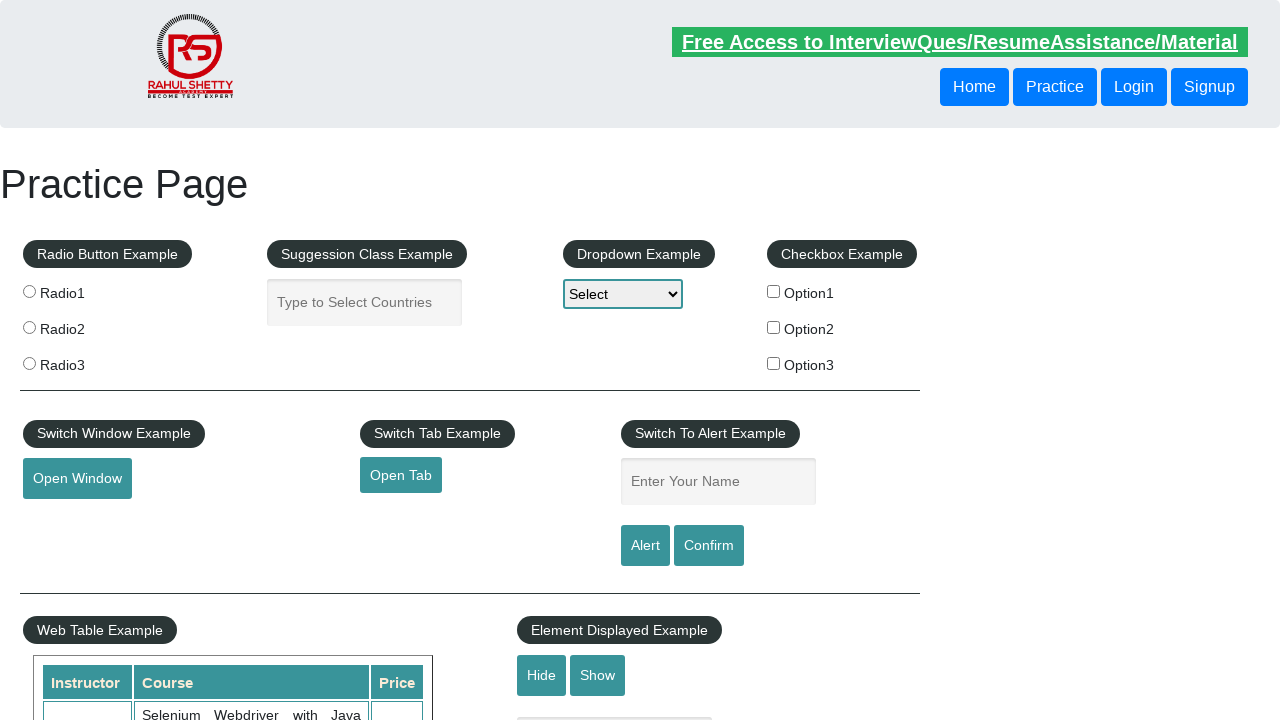

Waited 500ms for alert dialog to be handled
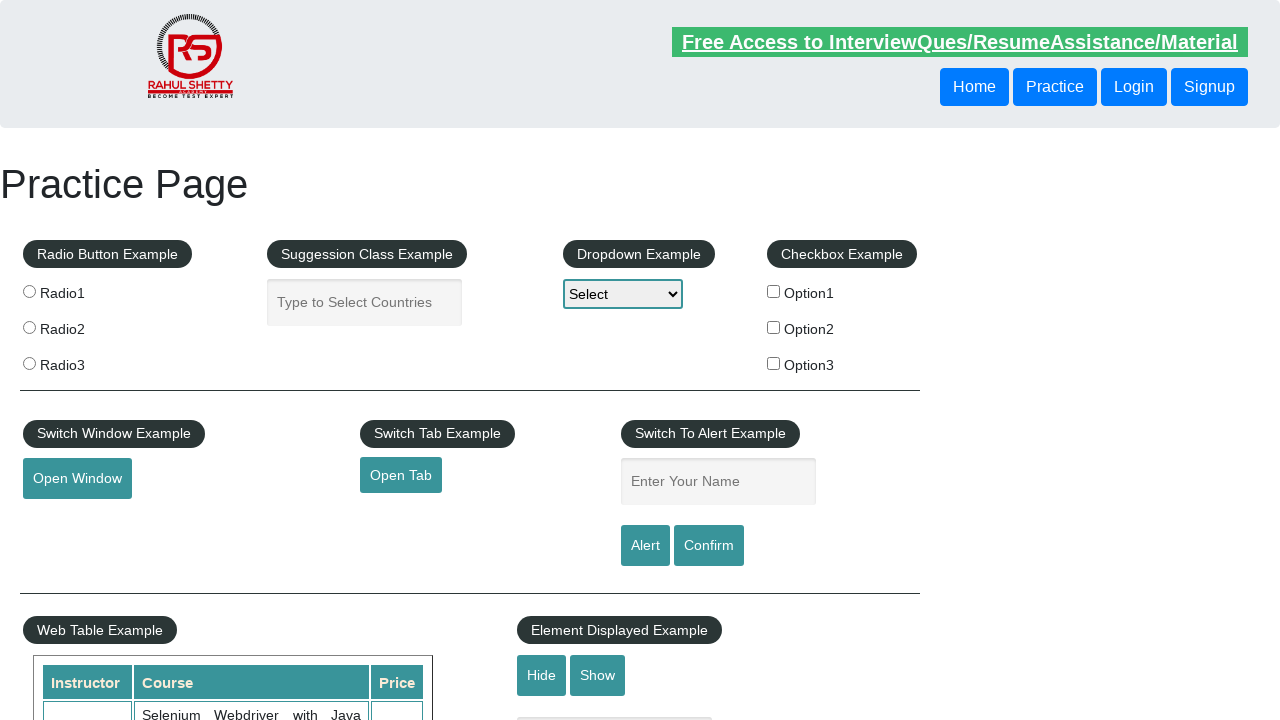

Clicked radio button 1 at (29, 291) on input.radioButton >> nth=0
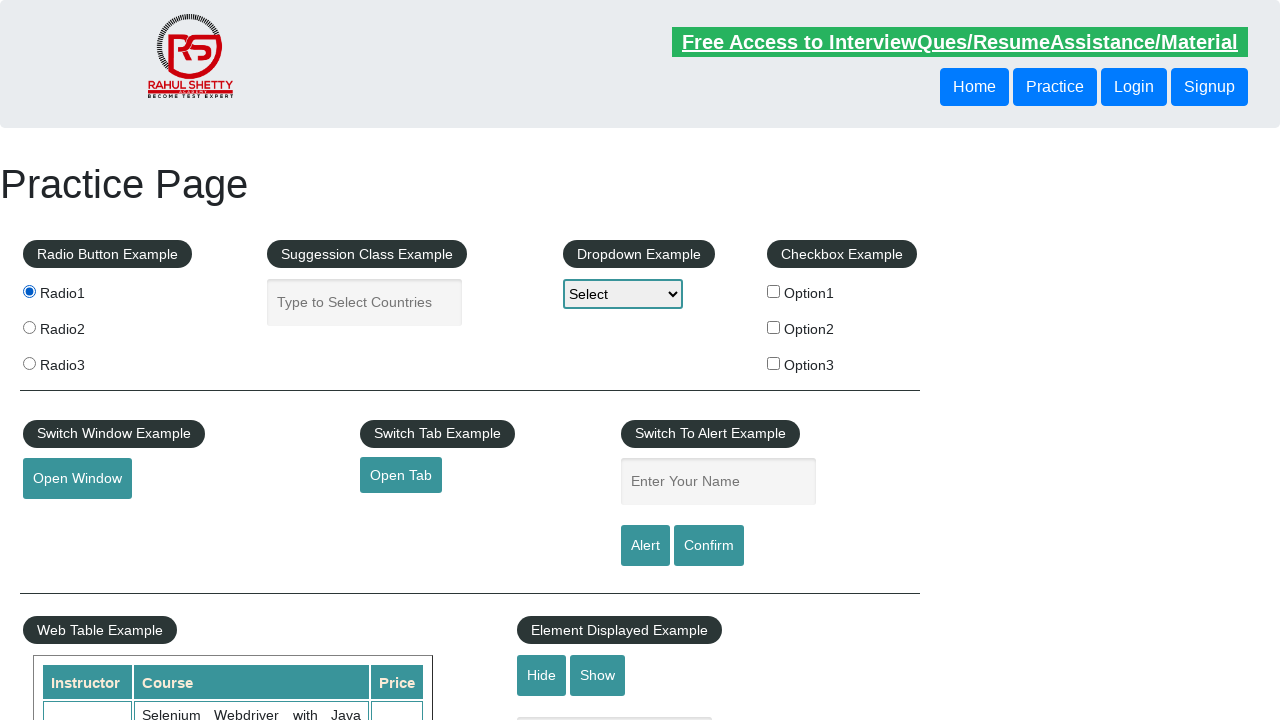

Clicked radio button 2 at (29, 327) on input.radioButton >> nth=1
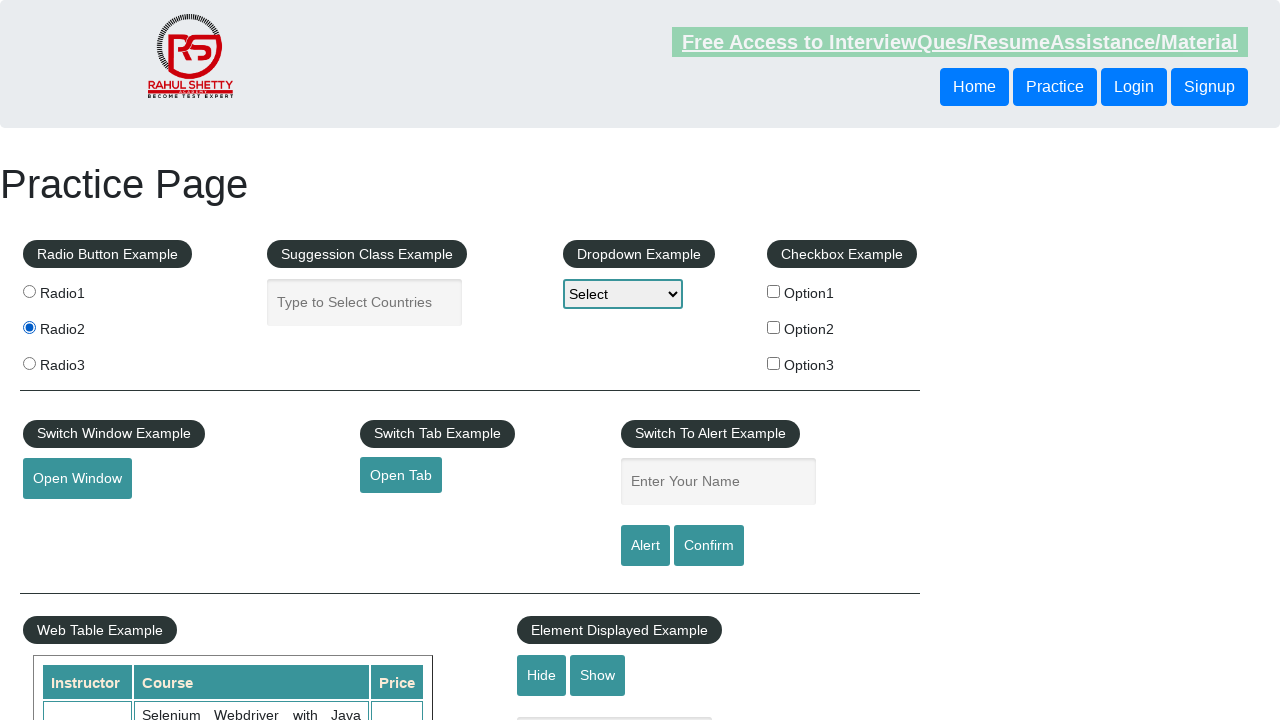

Clicked radio button 3 at (29, 363) on input.radioButton >> nth=2
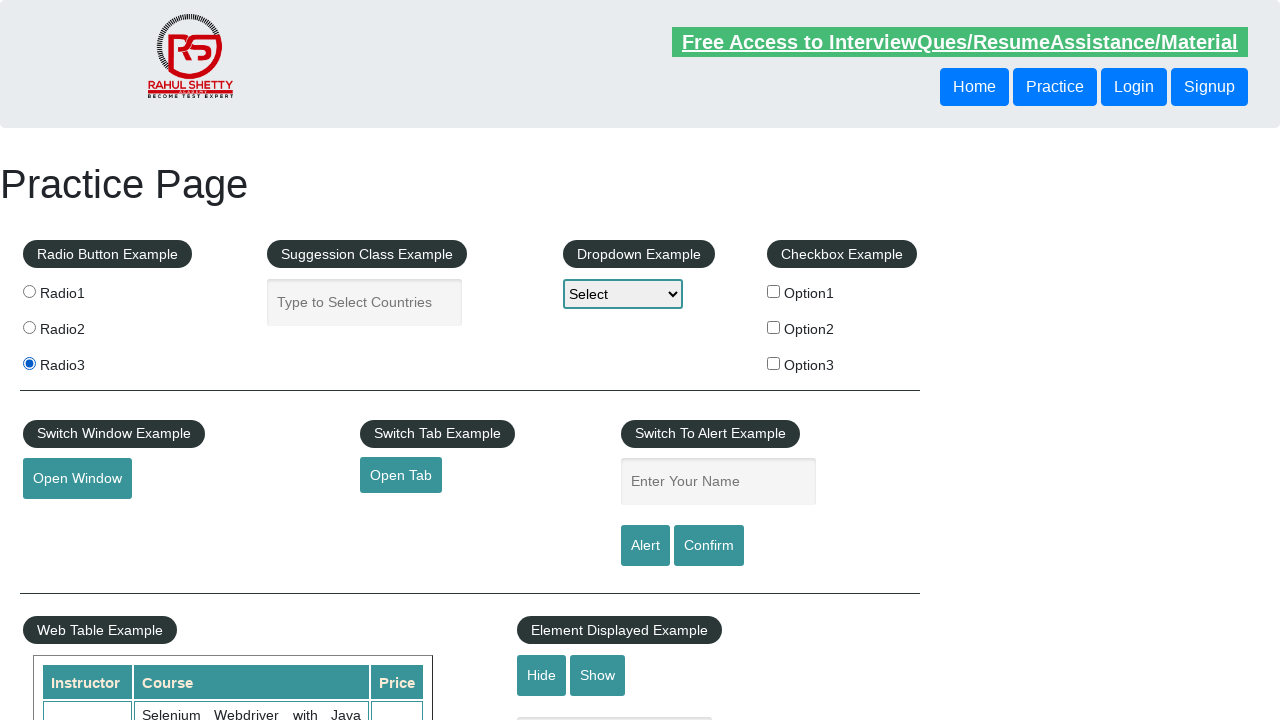

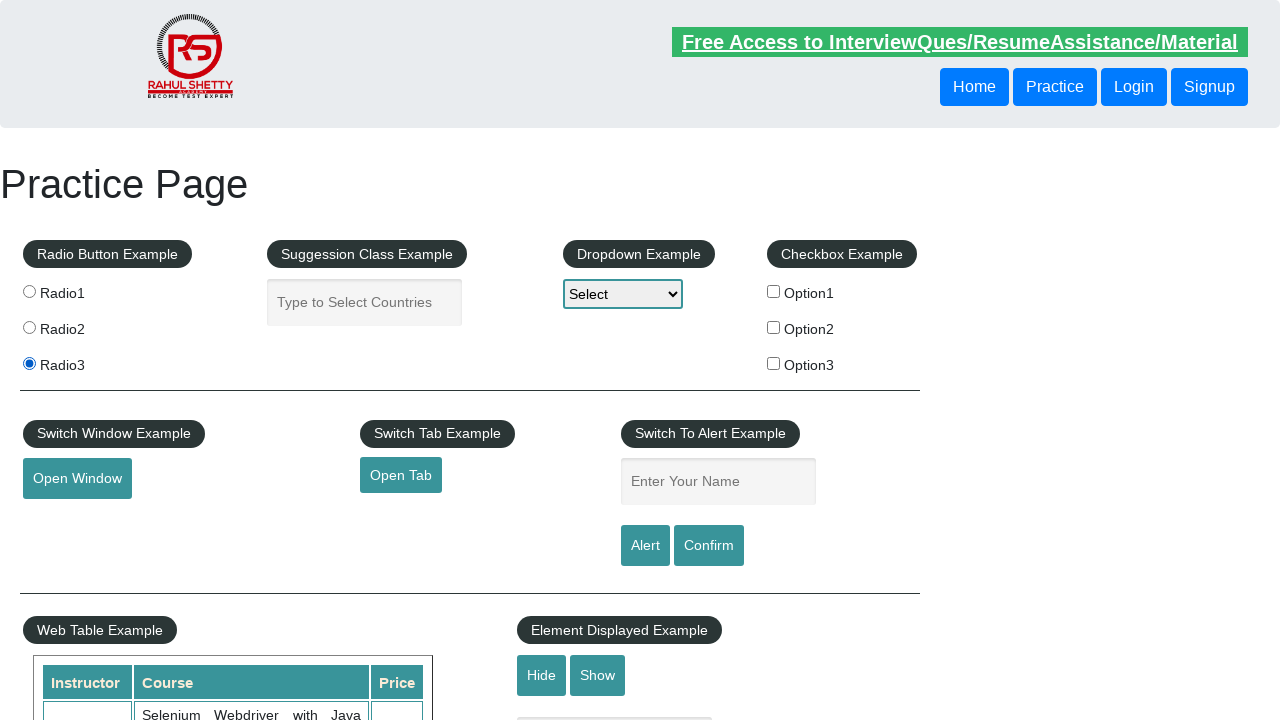